Tests focusing on the slider, moving it right, and verifying the displayed value is within valid range

Starting URL: https://the-internet.herokuapp.com/horizontal_slider

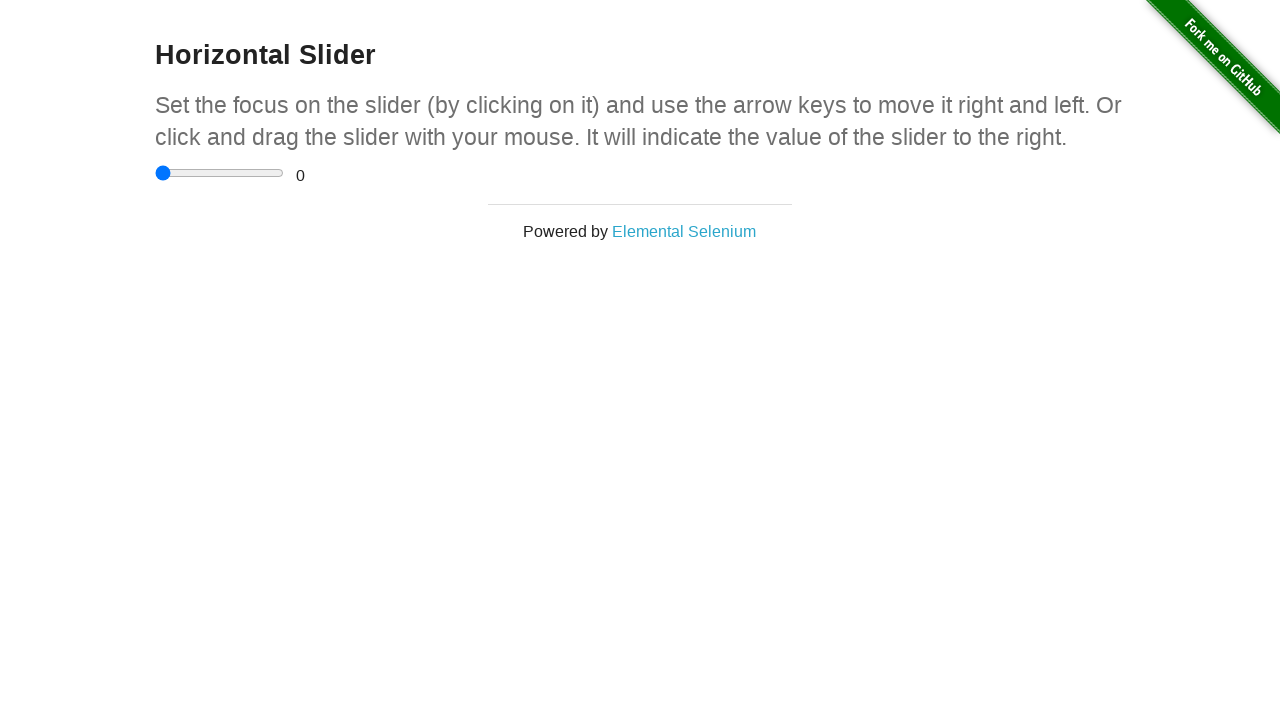

Navigated to horizontal slider page
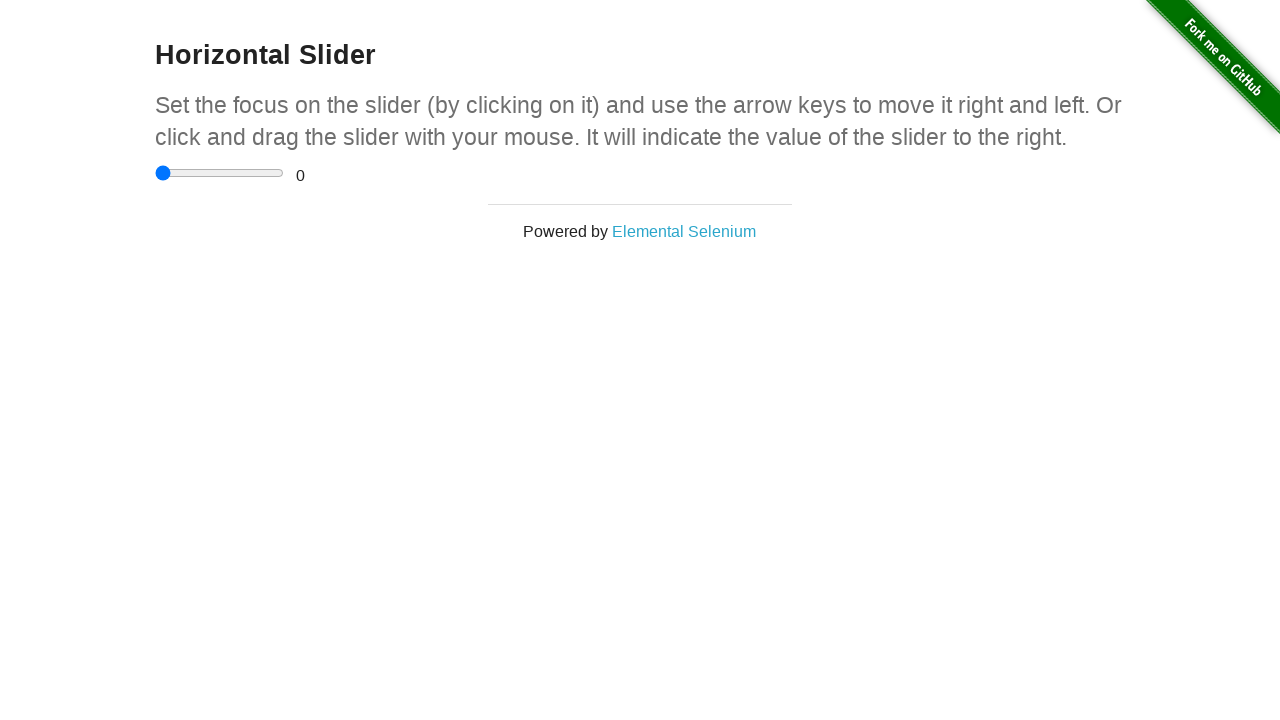

Focused on the horizontal slider element on input[type='range']
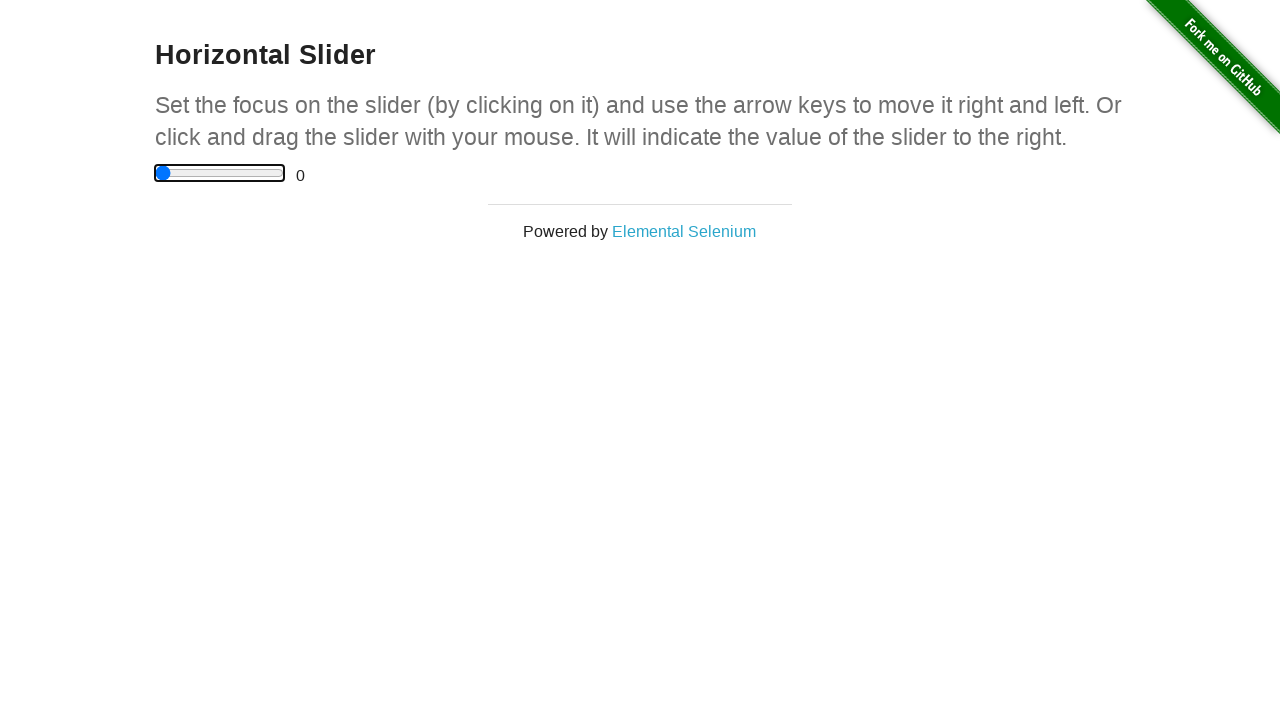

Pressed ArrowRight to move slider right on input[type='range']
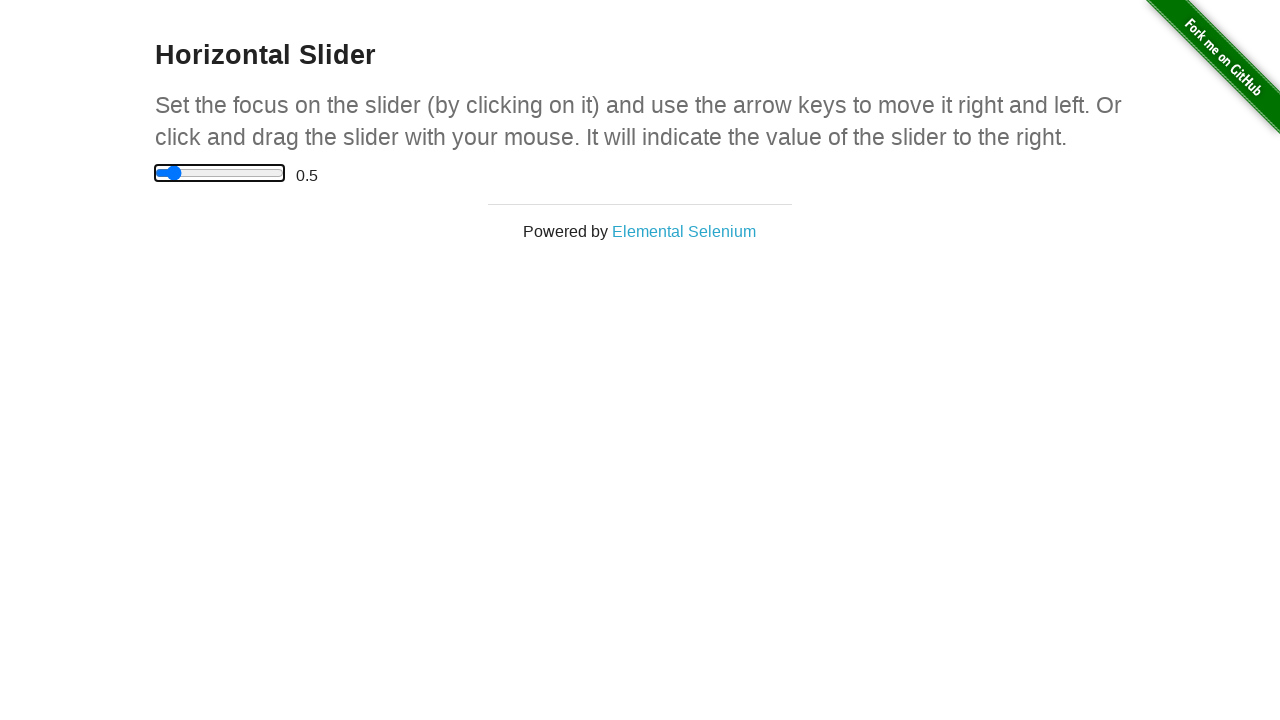

Pressed ArrowRight to move slider right on input[type='range']
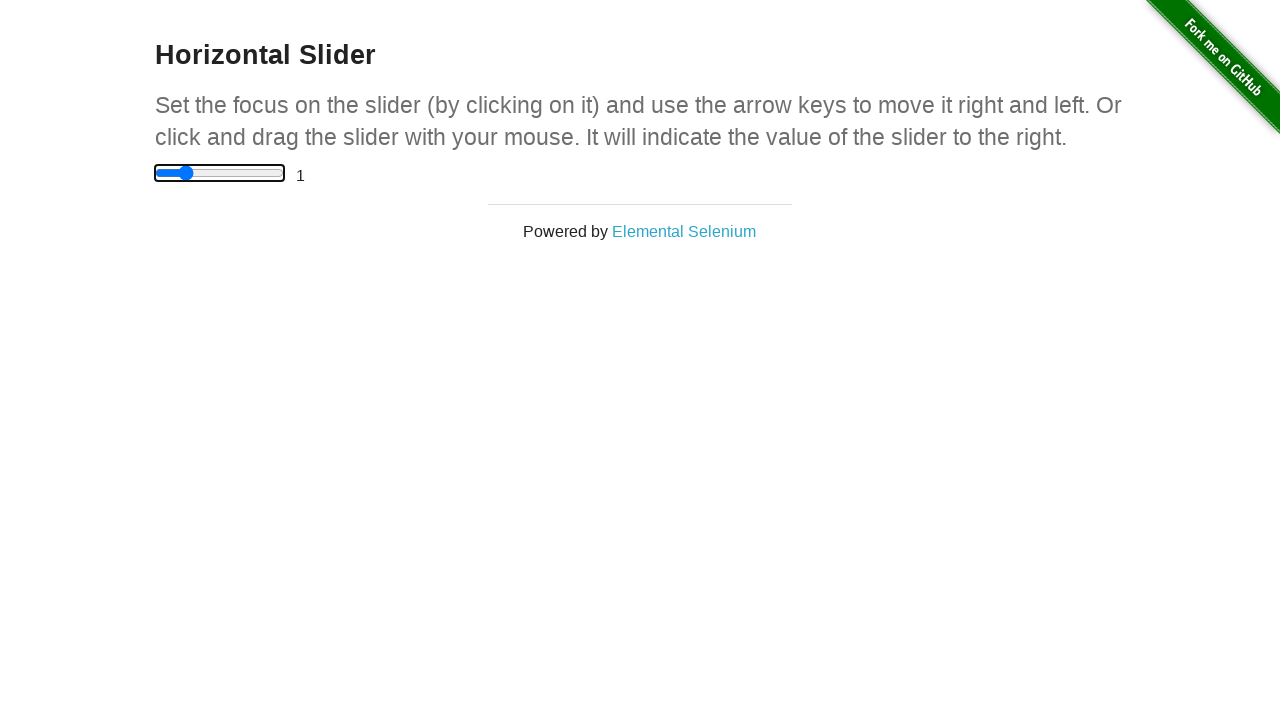

Pressed ArrowRight to move slider right on input[type='range']
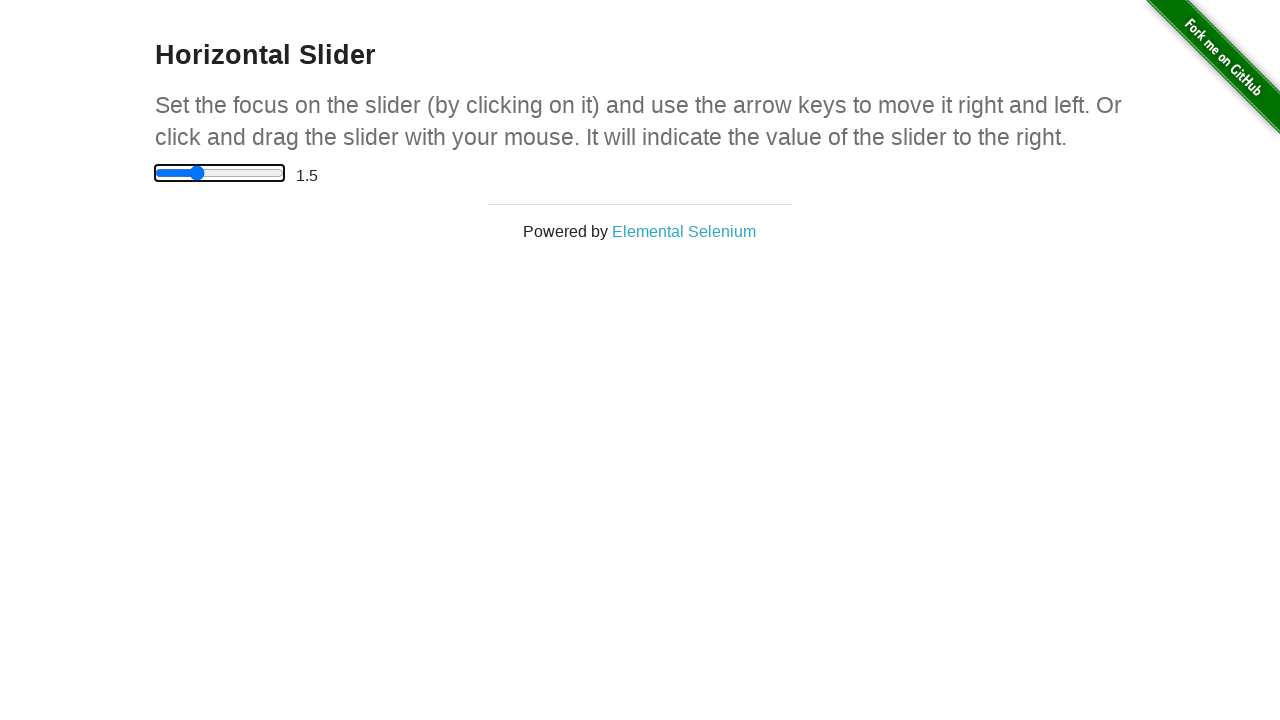

Retrieved slider value text content
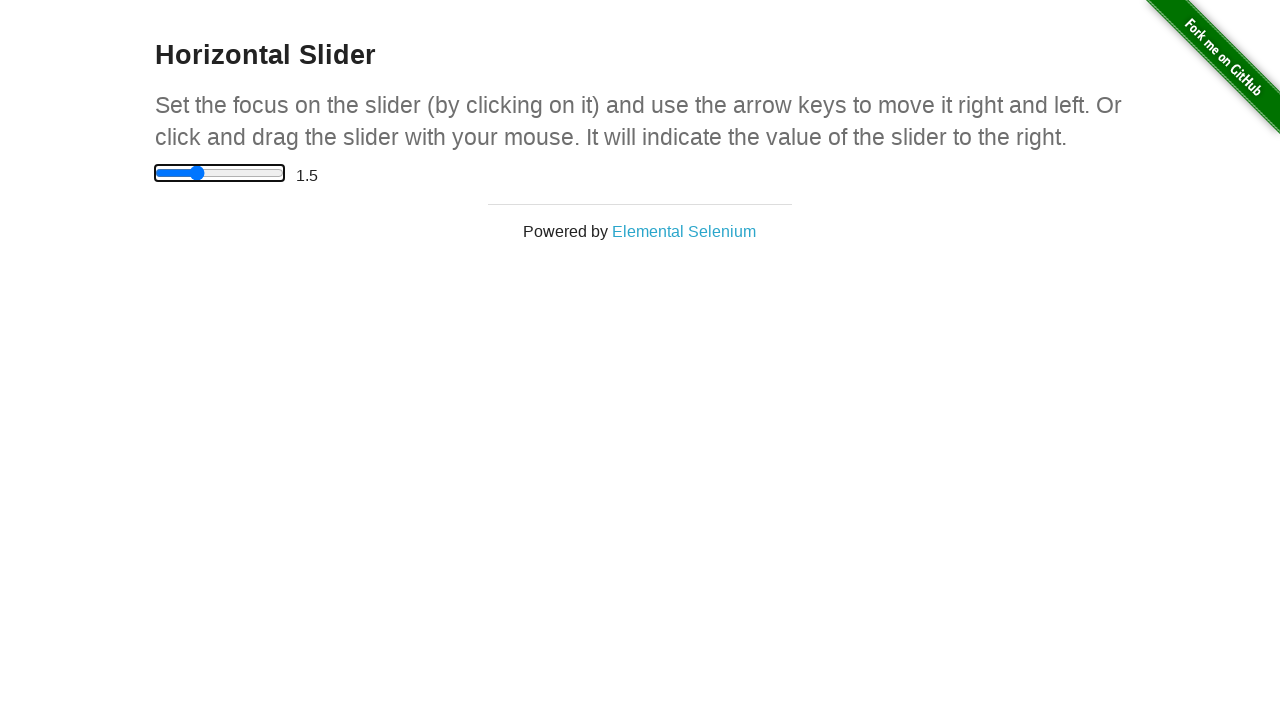

Converted slider value to float: 1.5
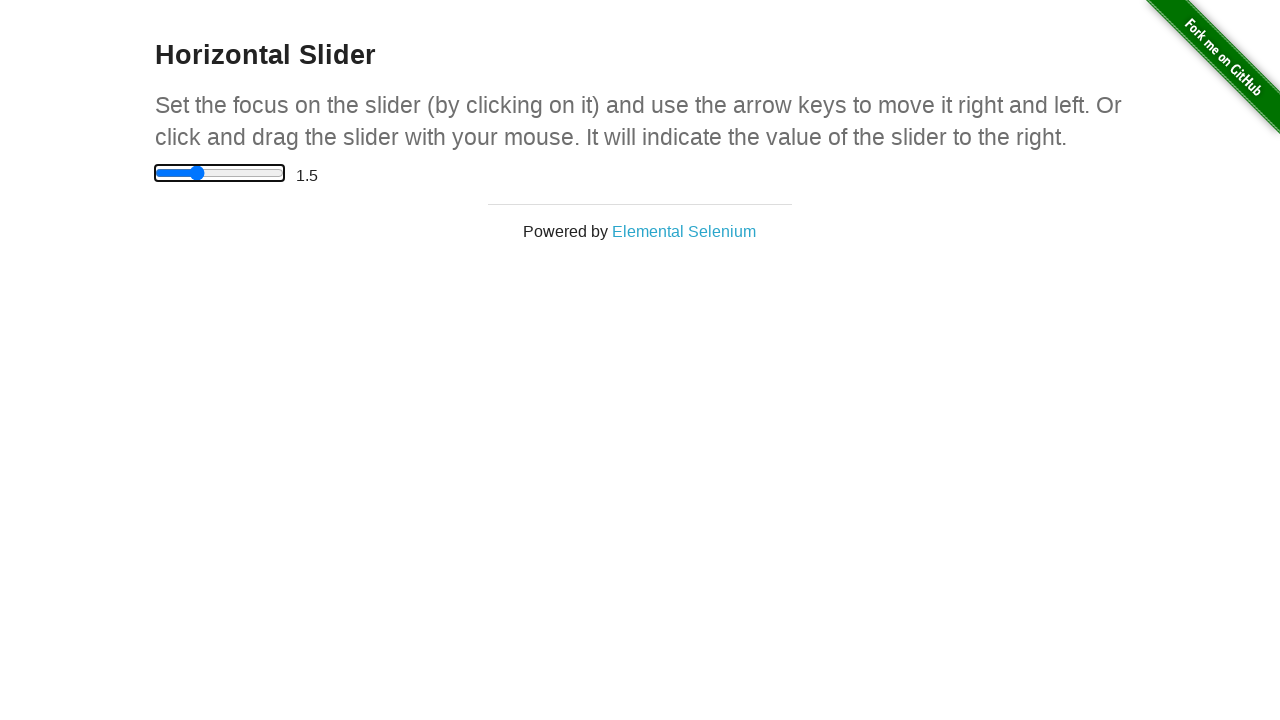

Verified slider value 1.5 is within valid range 0-5
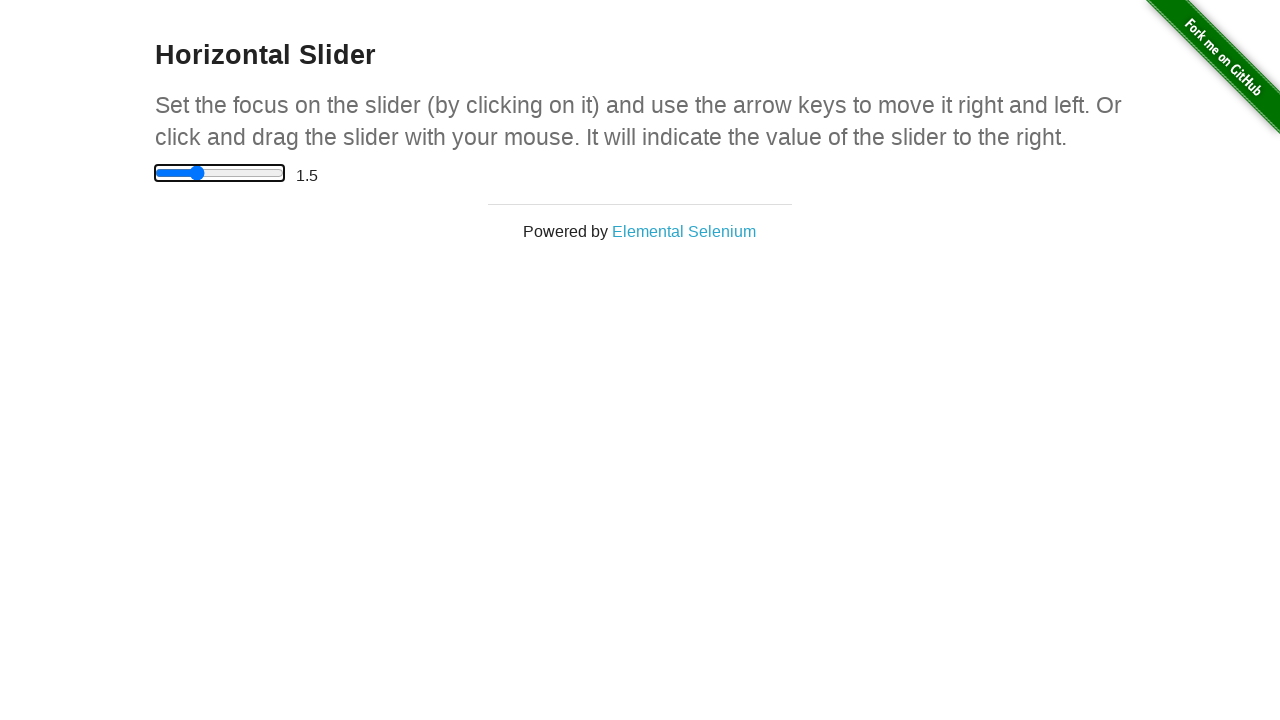

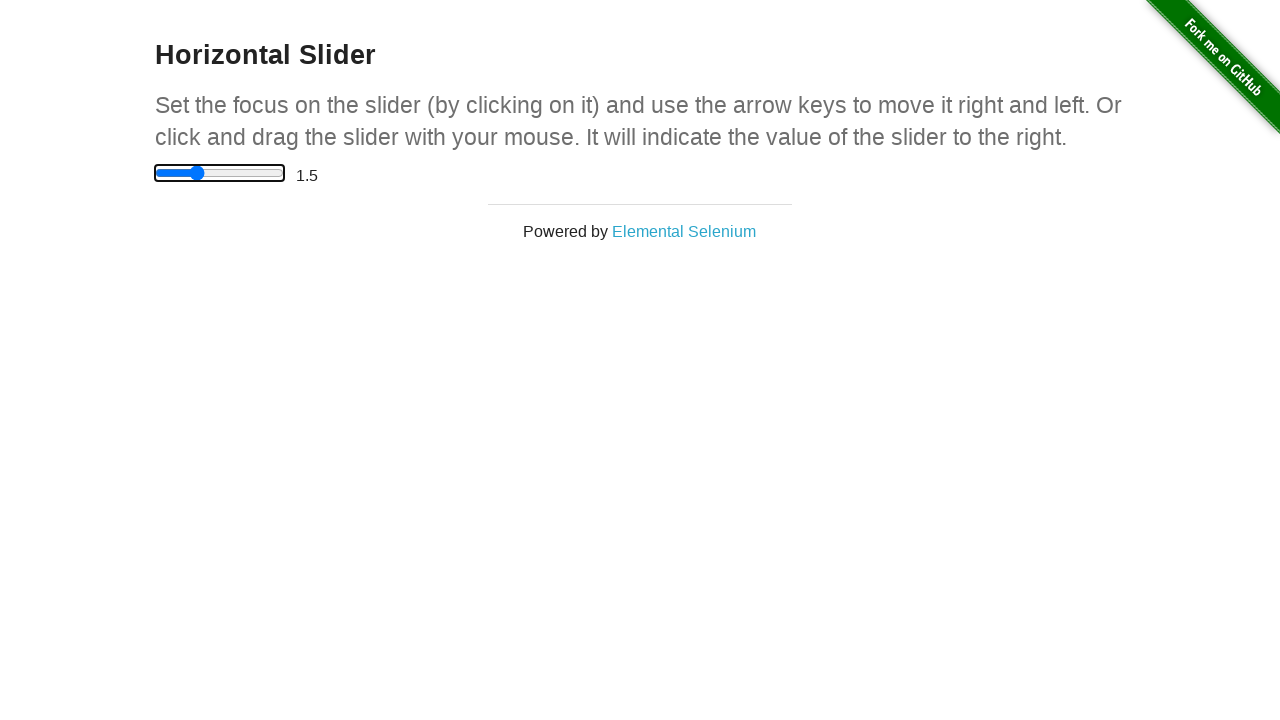